Tests checkbox interactions including selecting checkboxes and verifying selection status

Starting URL: https://leafground.com/checkbox.xhtml

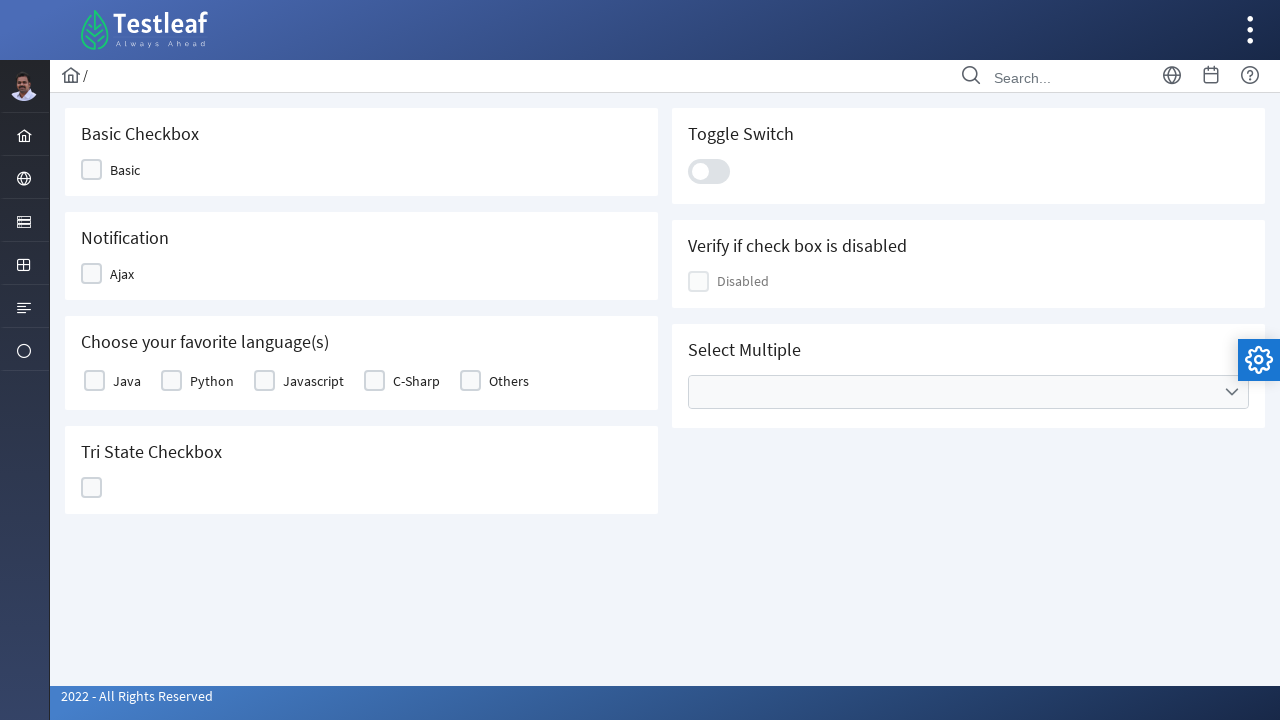

Clicked first checkbox at (92, 170) on xpath=//*[@class='ui-chkbox-box ui-widget ui-corner-all ui-state-default']
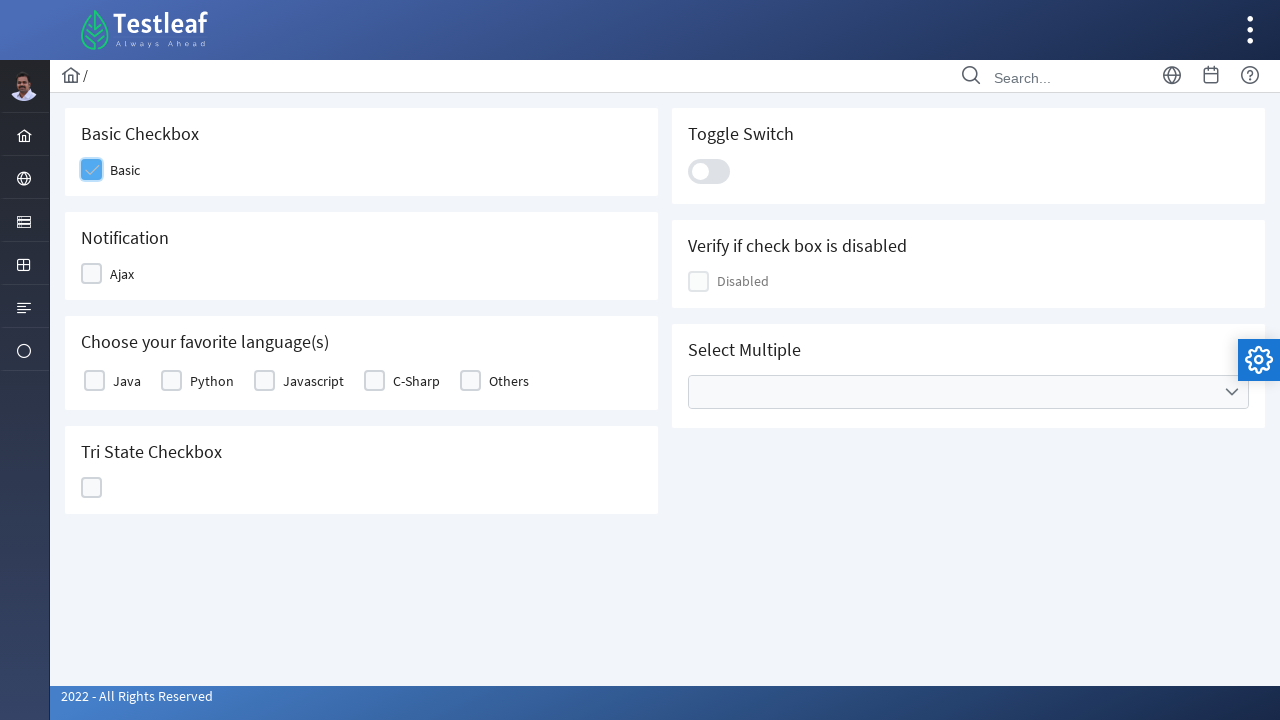

Clicked notification checkbox at (92, 274) on xpath=//*[@id='j_idt87:j_idt91']/div[2]
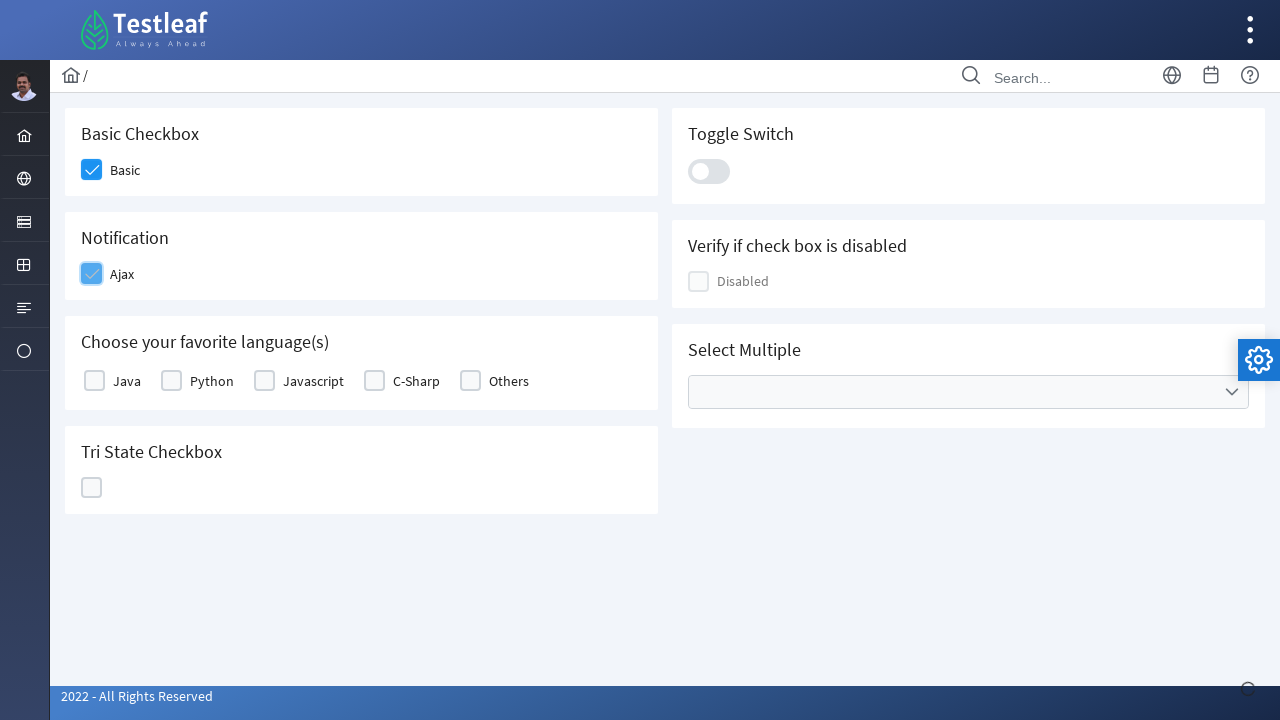

Waited 1000ms for notification to appear
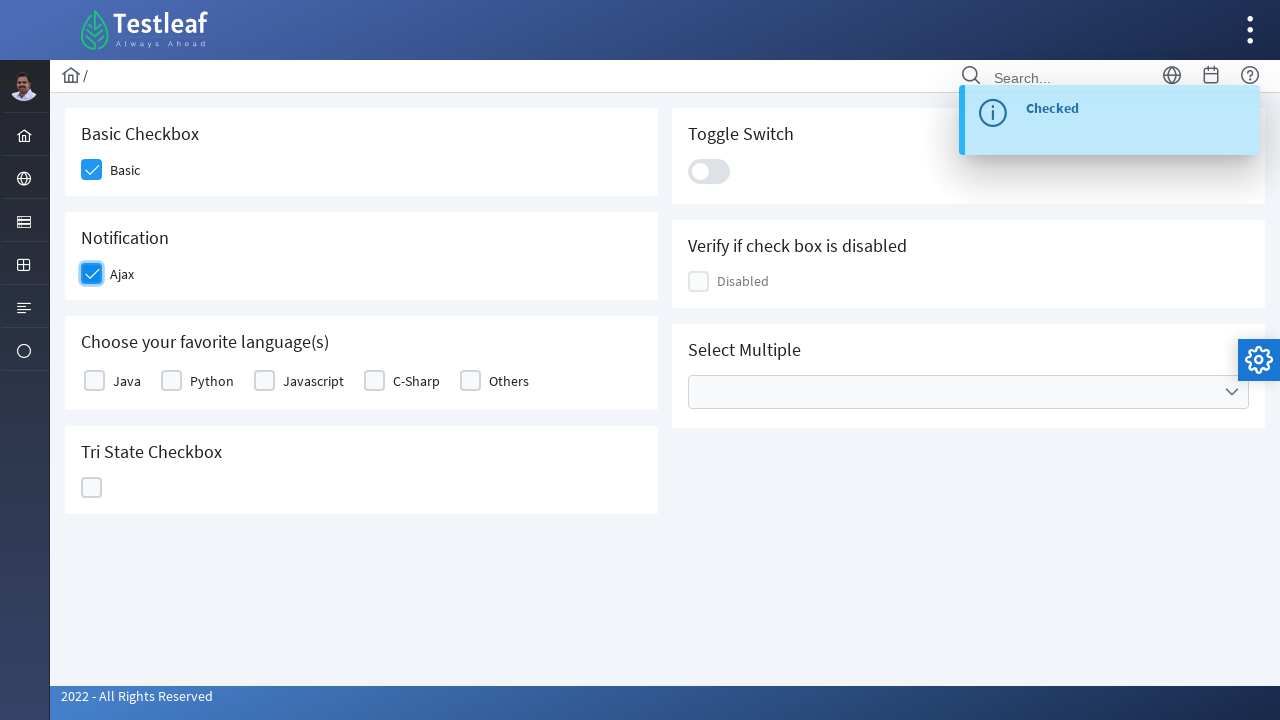

Located all checkboxes in the basic group
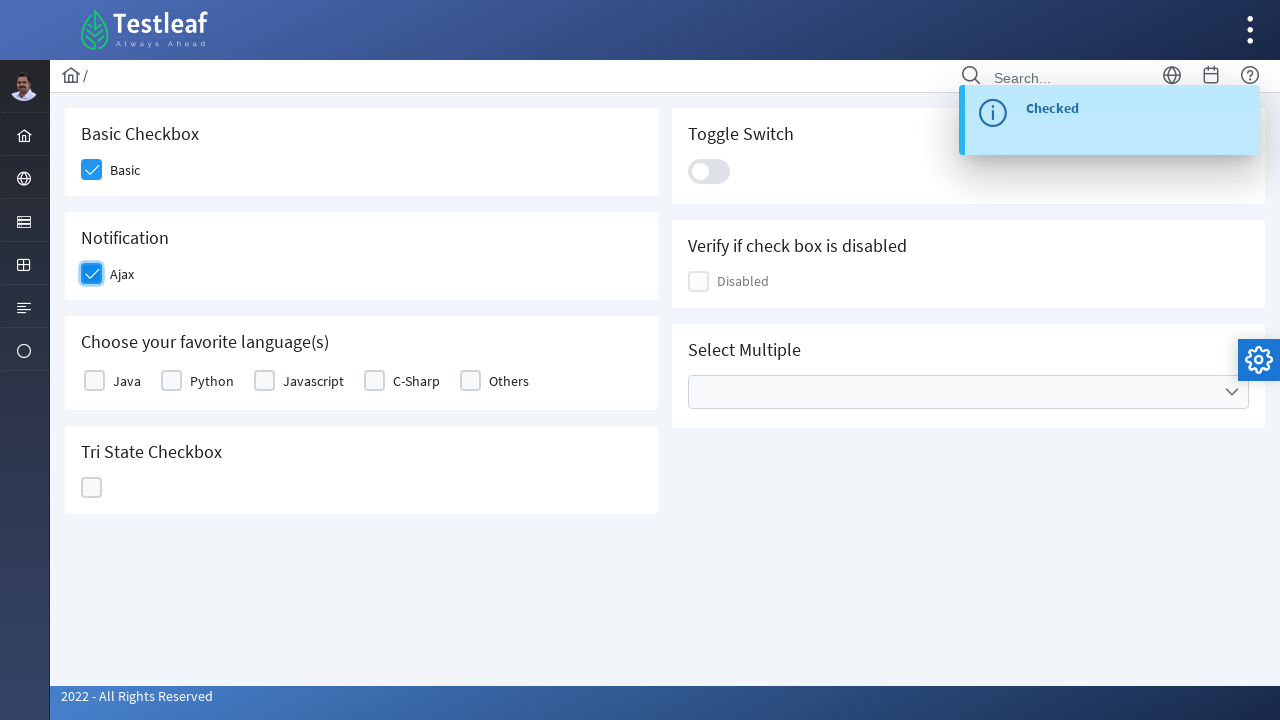

Clicked a checkbox in the basic group at (94, 381) on xpath=//*[@id='j_idt87:basic']/tbody/tr/td/div/div[2] >> nth=0
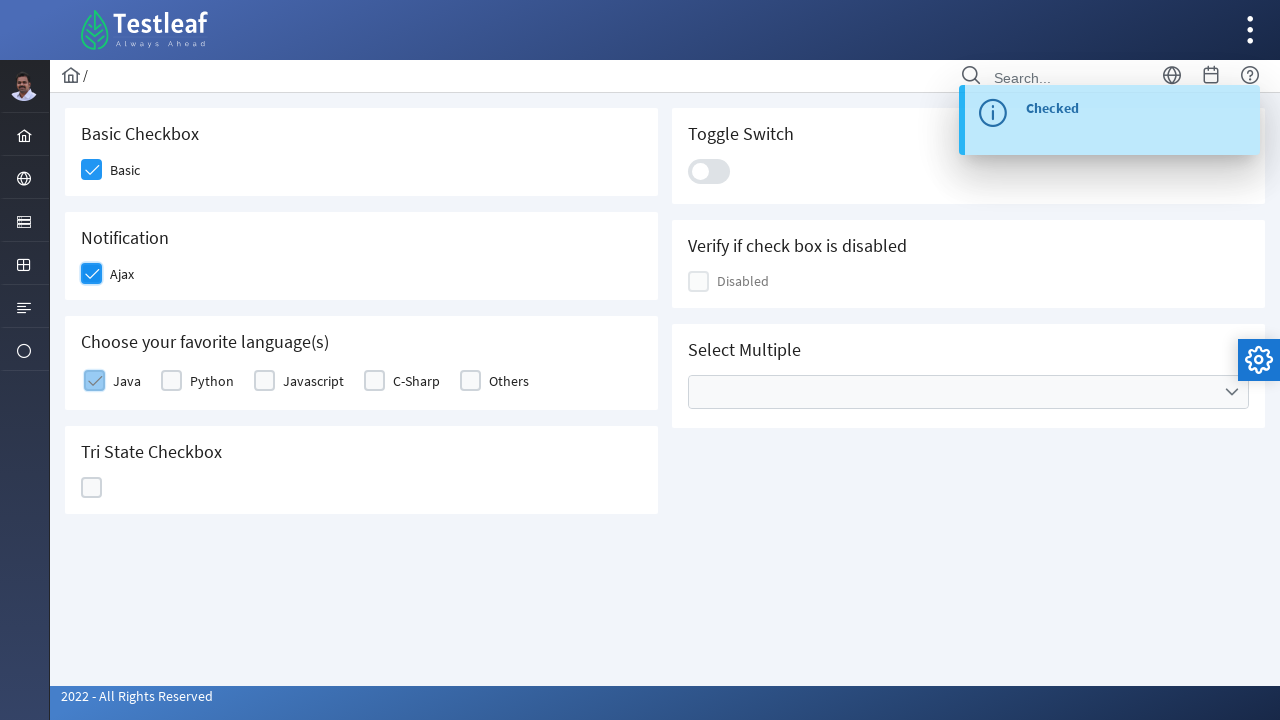

Clicked a checkbox in the basic group at (172, 381) on xpath=//*[@id='j_idt87:basic']/tbody/tr/td/div/div[2] >> nth=1
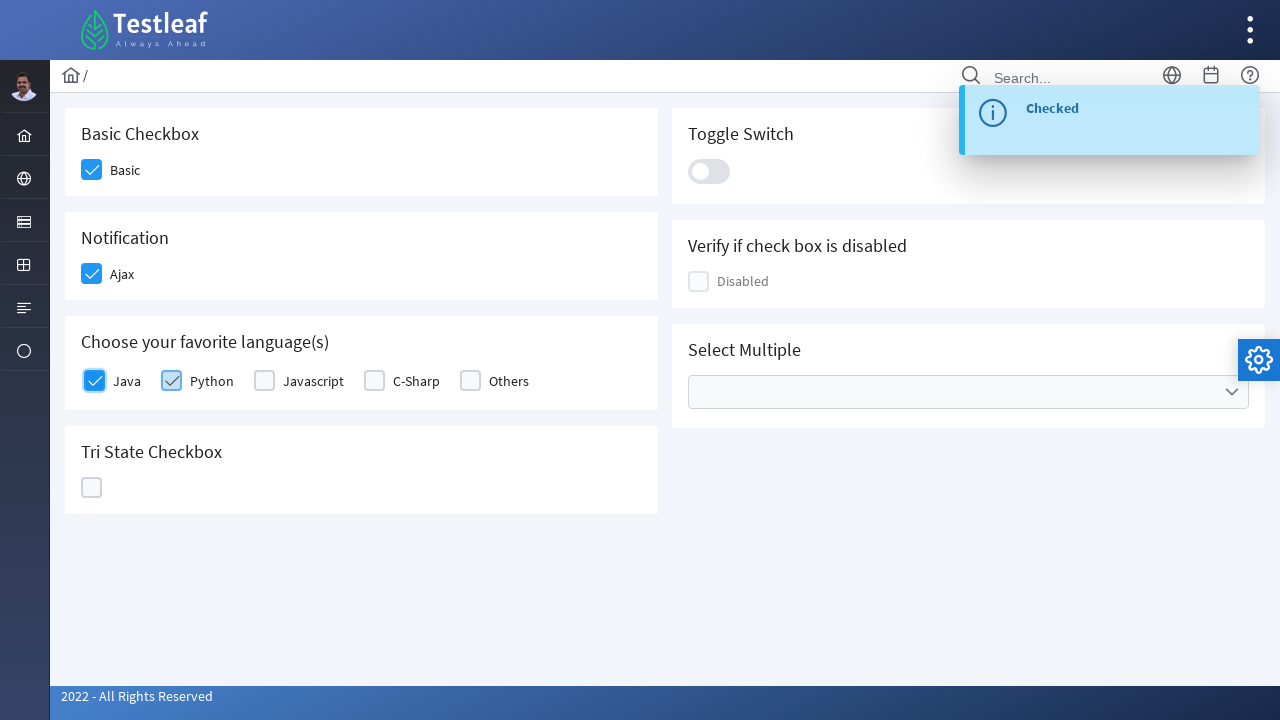

Clicked a checkbox in the basic group at (264, 381) on xpath=//*[@id='j_idt87:basic']/tbody/tr/td/div/div[2] >> nth=2
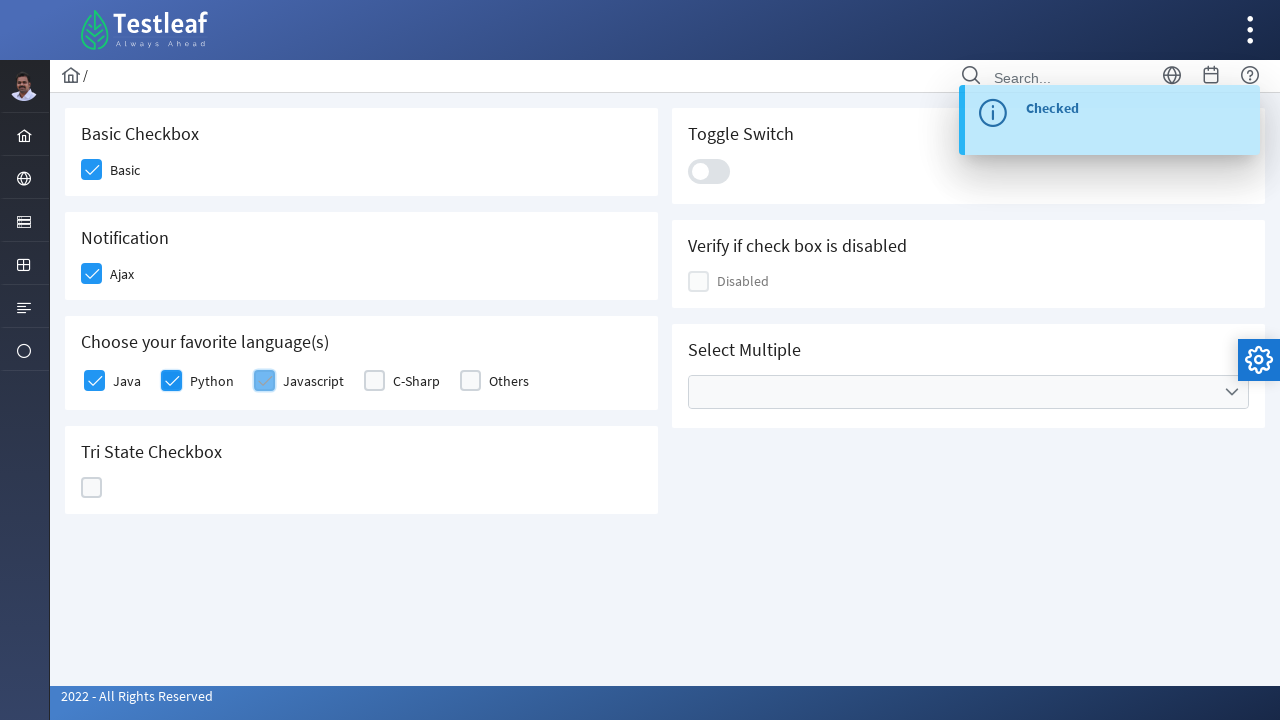

Clicked a checkbox in the basic group at (374, 381) on xpath=//*[@id='j_idt87:basic']/tbody/tr/td/div/div[2] >> nth=3
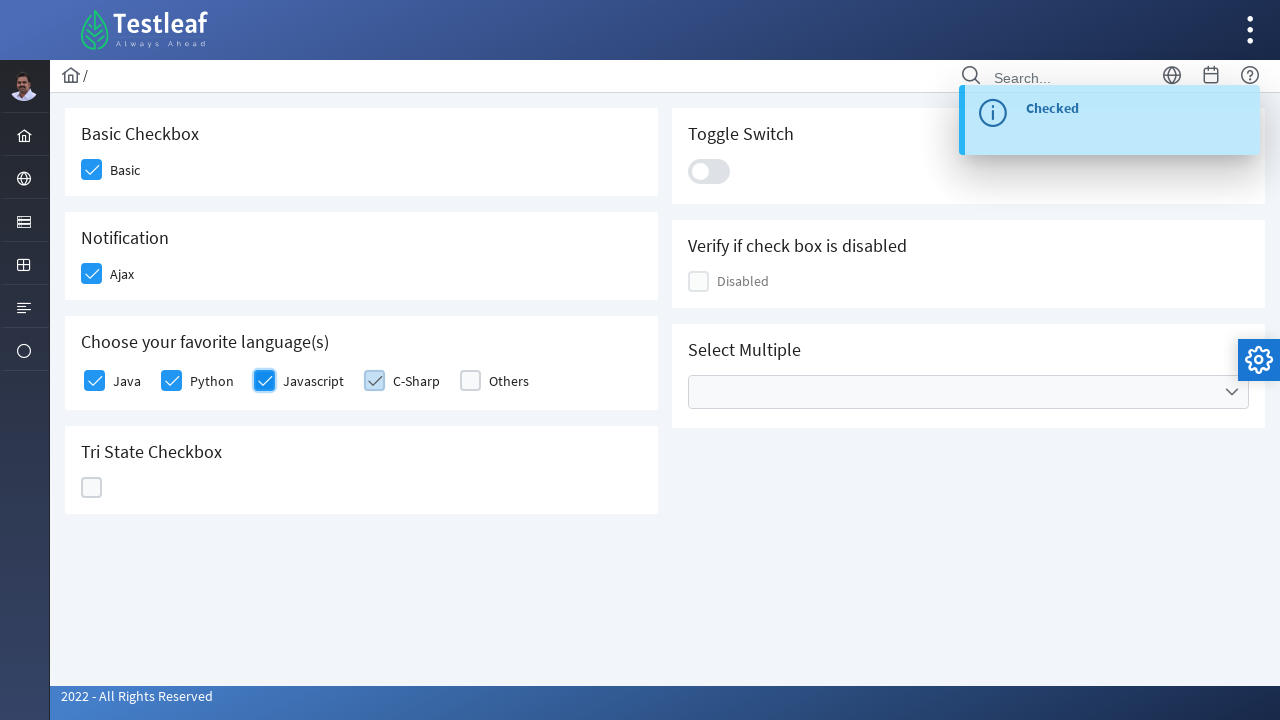

Clicked a checkbox in the basic group at (470, 381) on xpath=//*[@id='j_idt87:basic']/tbody/tr/td/div/div[2] >> nth=4
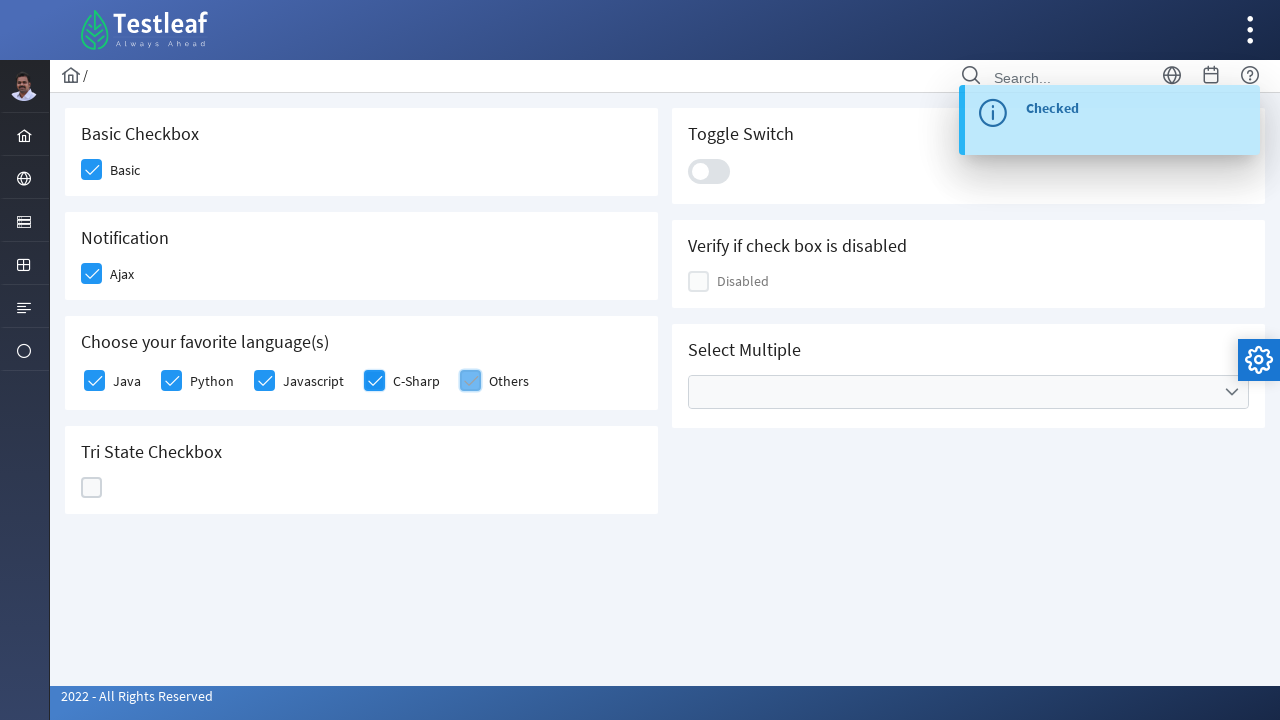

Clicked toggle checkbox at (709, 171) on xpath=//*[@id='j_idt87:j_idt100']/div[2]
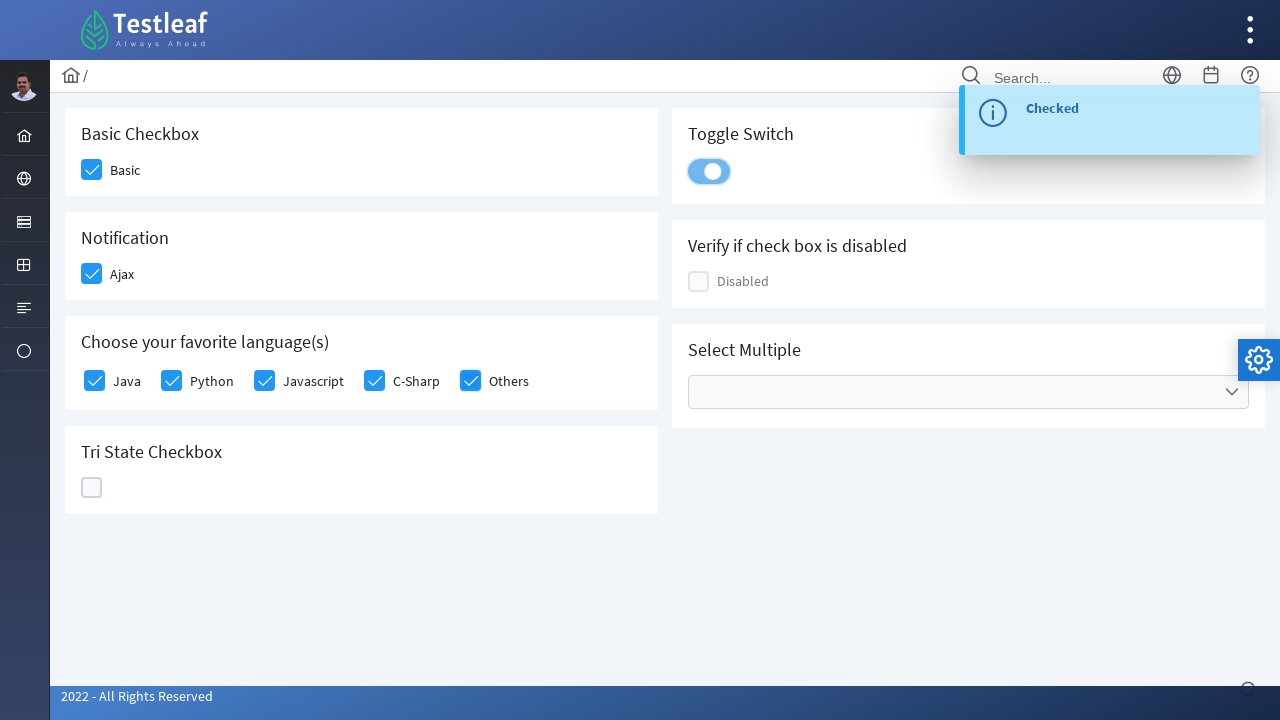

Clicked dropdown trigger to open checkbox menu at (1232, 392) on xpath=//*[@class='ui-selectcheckboxmenu-trigger ui-state-default ui-corner-right
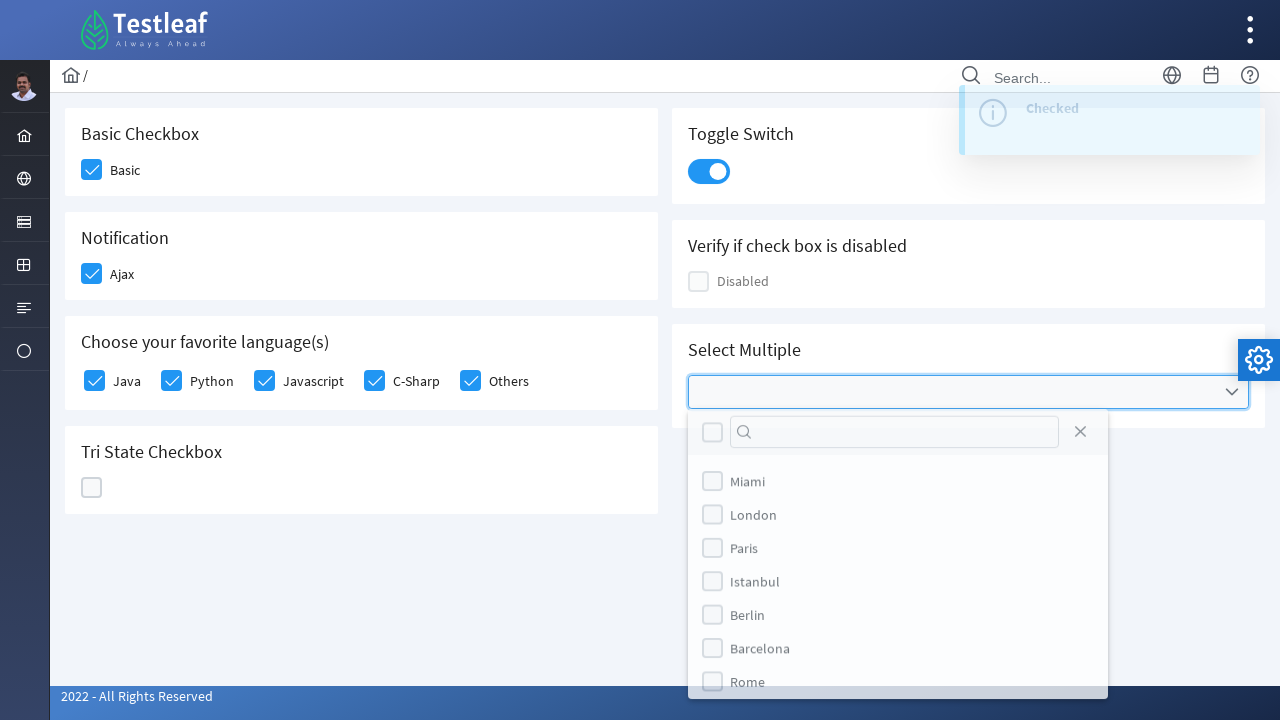

Waited 1000ms for dropdown menu to load
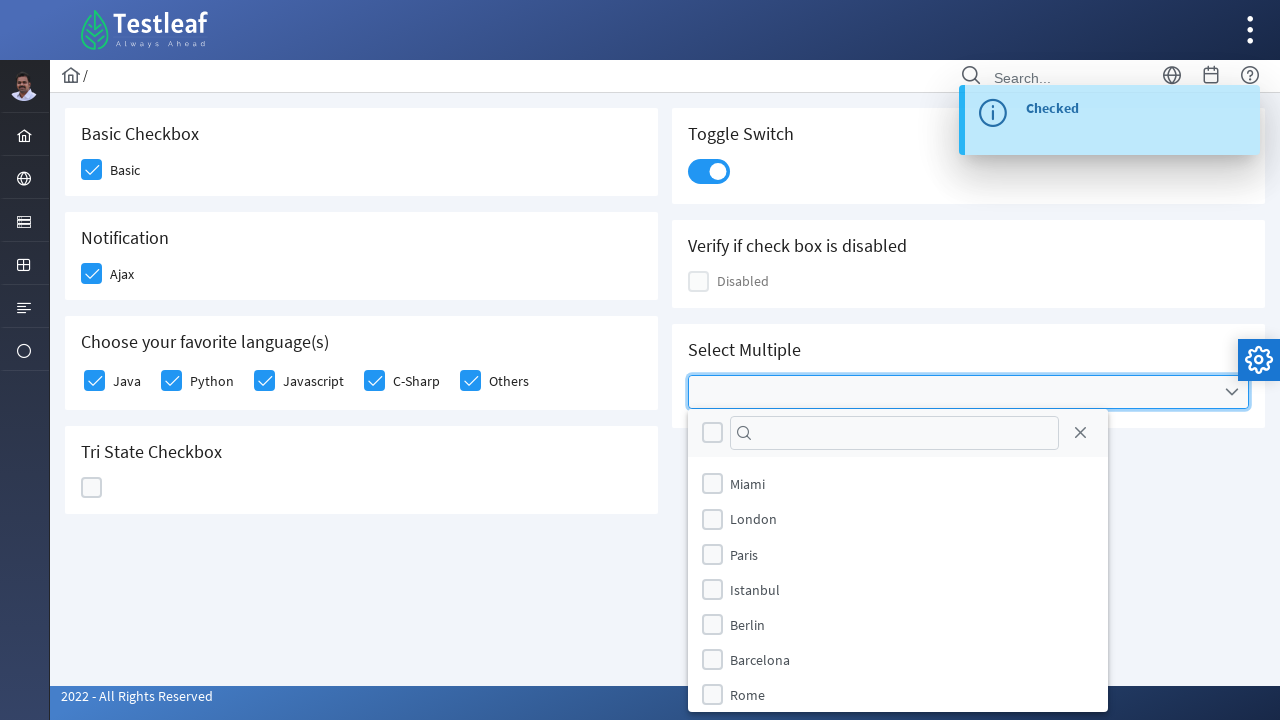

Selected third option from dropdown checkbox menu at (712, 554) on xpath=//*[@class='ui-selectcheckboxmenu-items ui-selectcheckboxmenu-list ui-widg
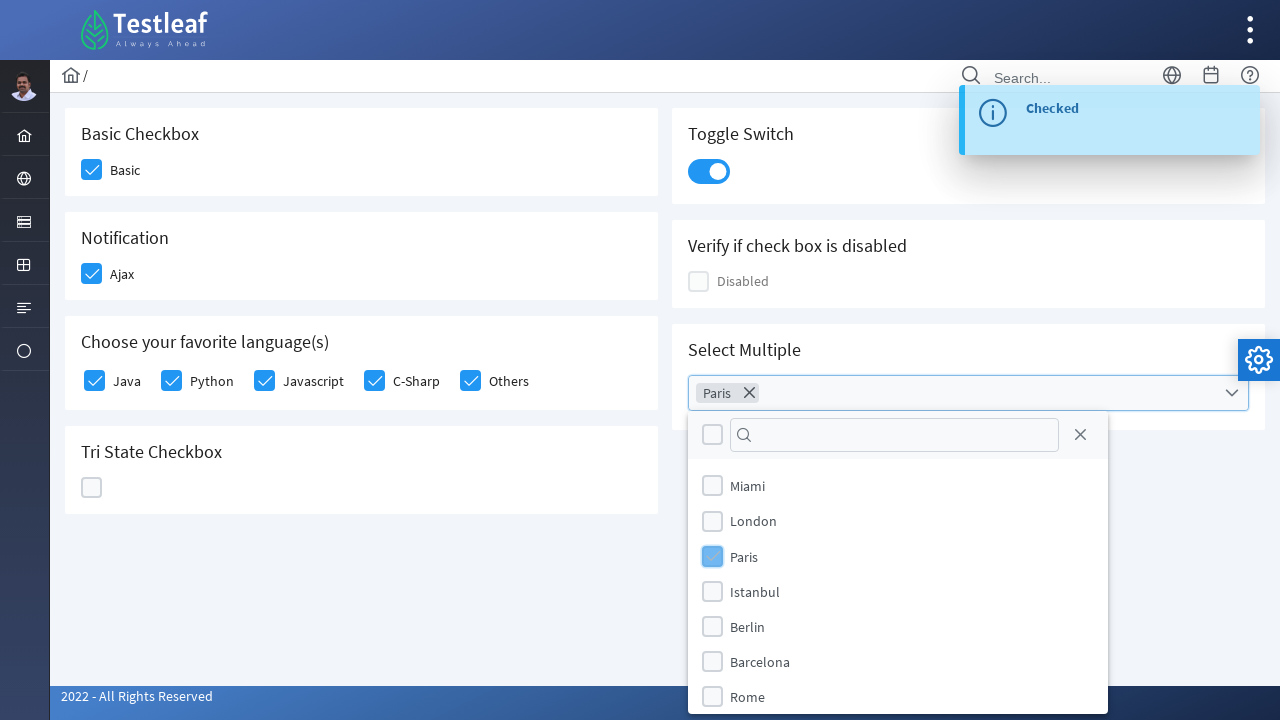

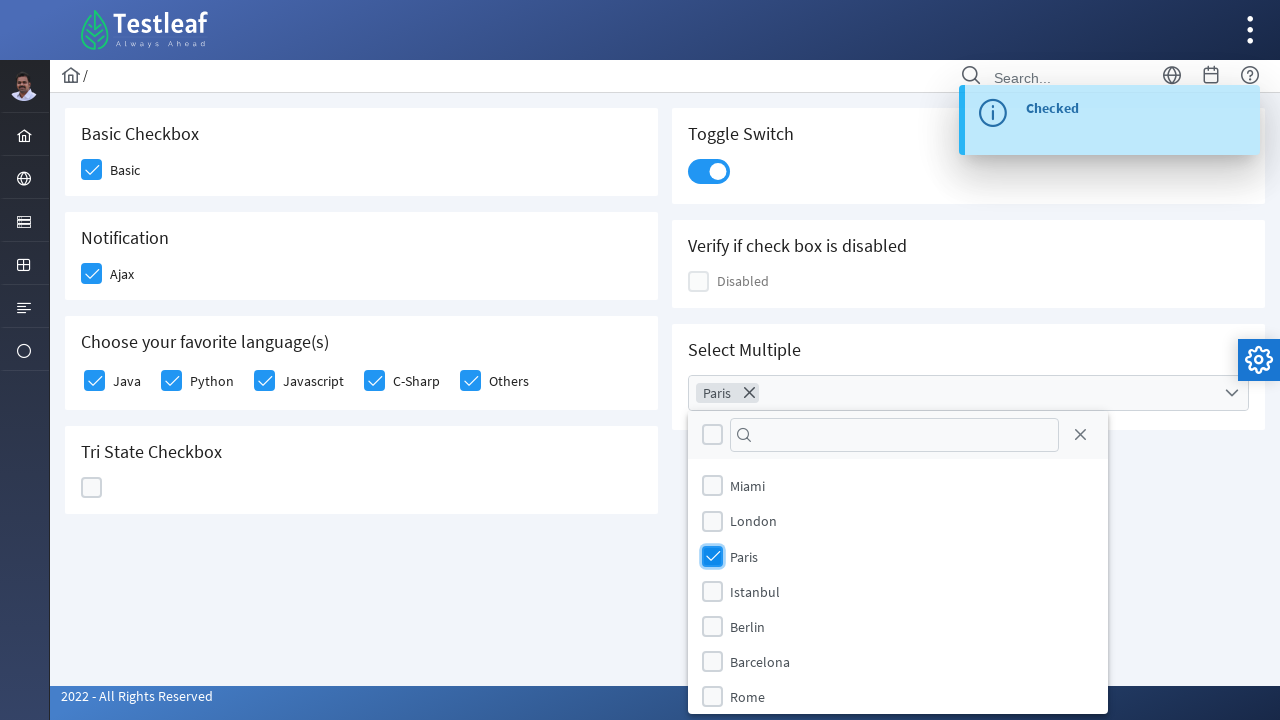